Tests state dropdown functionality by selecting states using different methods (visible text, value, index) and verifies the final selection is California

Starting URL: http://practice.cydeo.com/dropdown

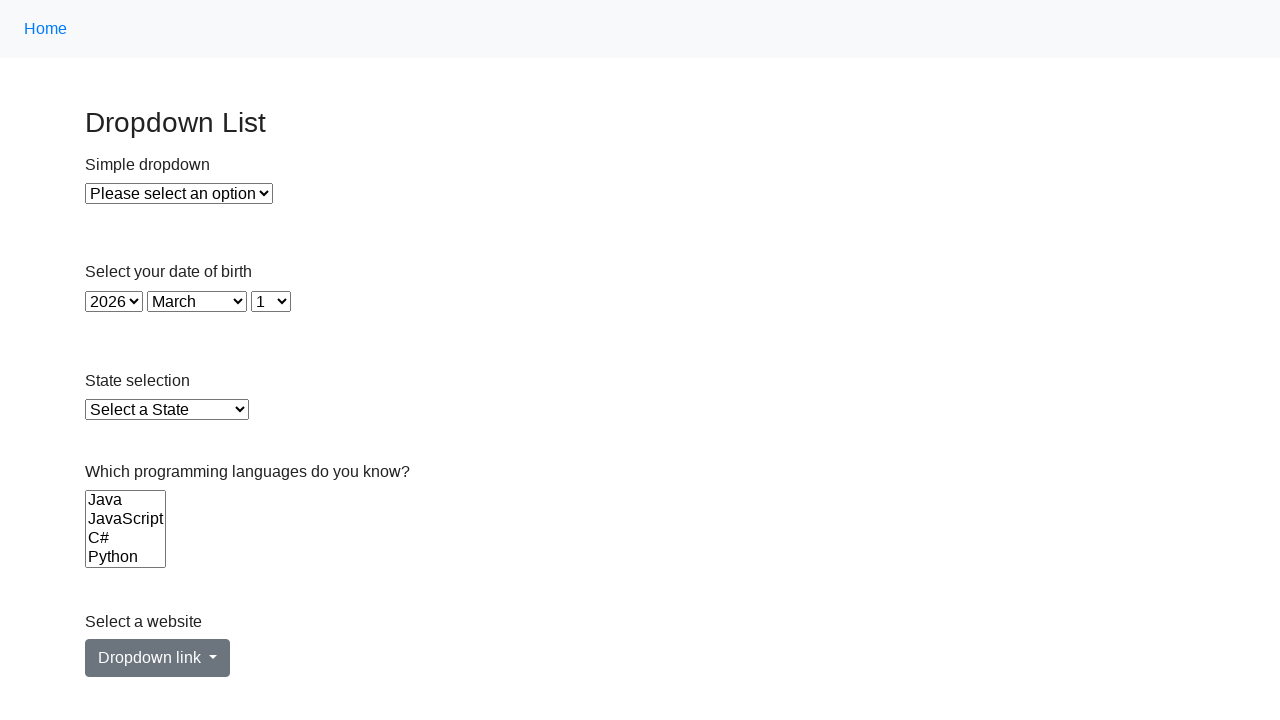

Selected Illinois from state dropdown using visible text on select#state
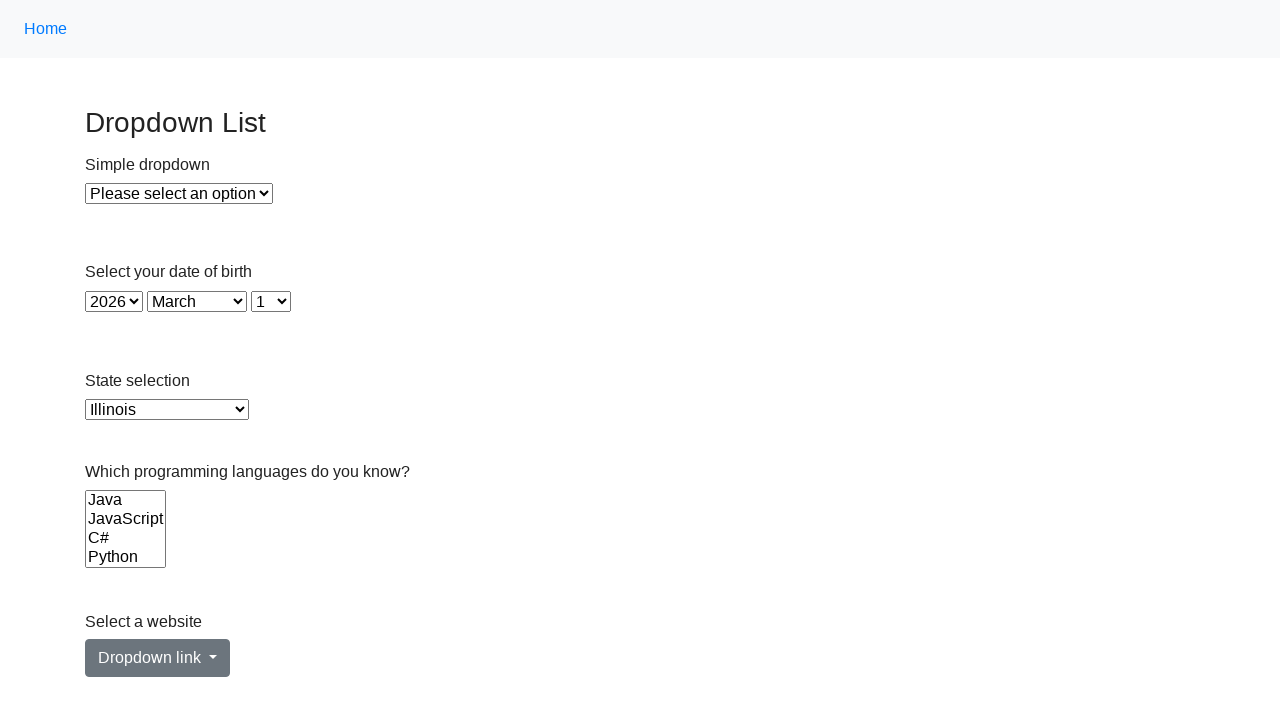

Selected Virginia from state dropdown using value attribute on select#state
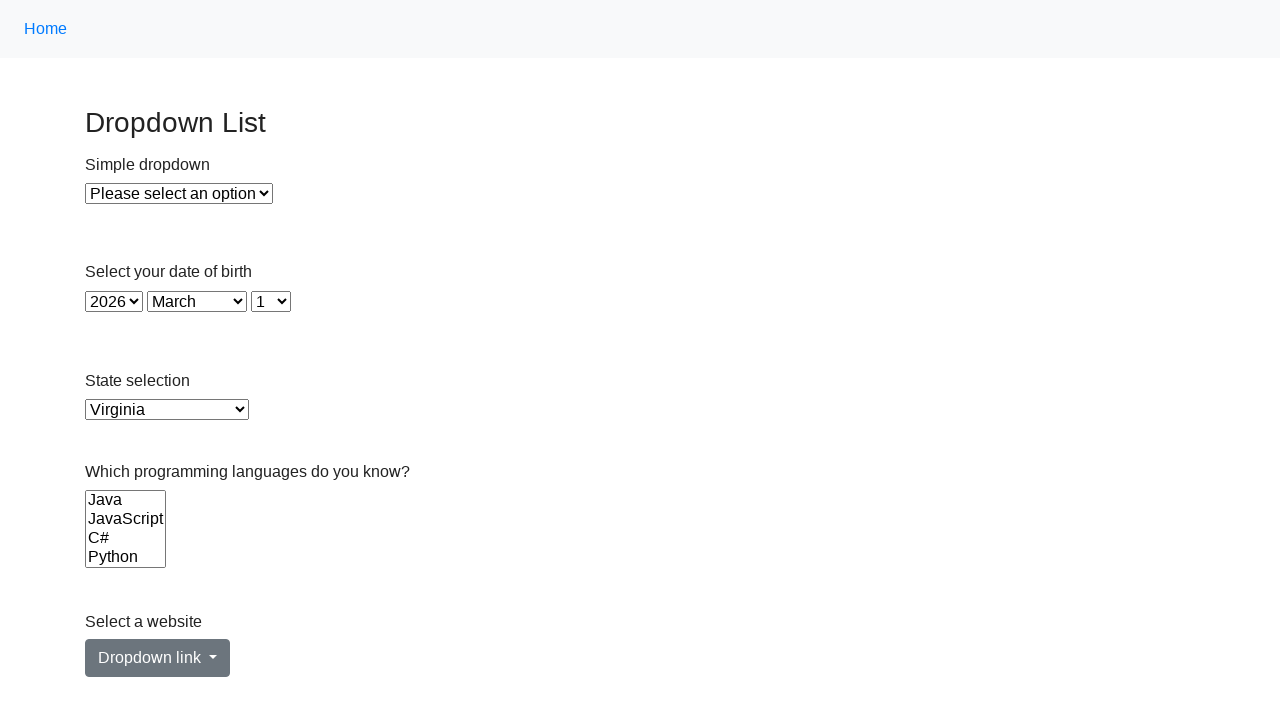

Selected California from state dropdown using index 5 on select#state
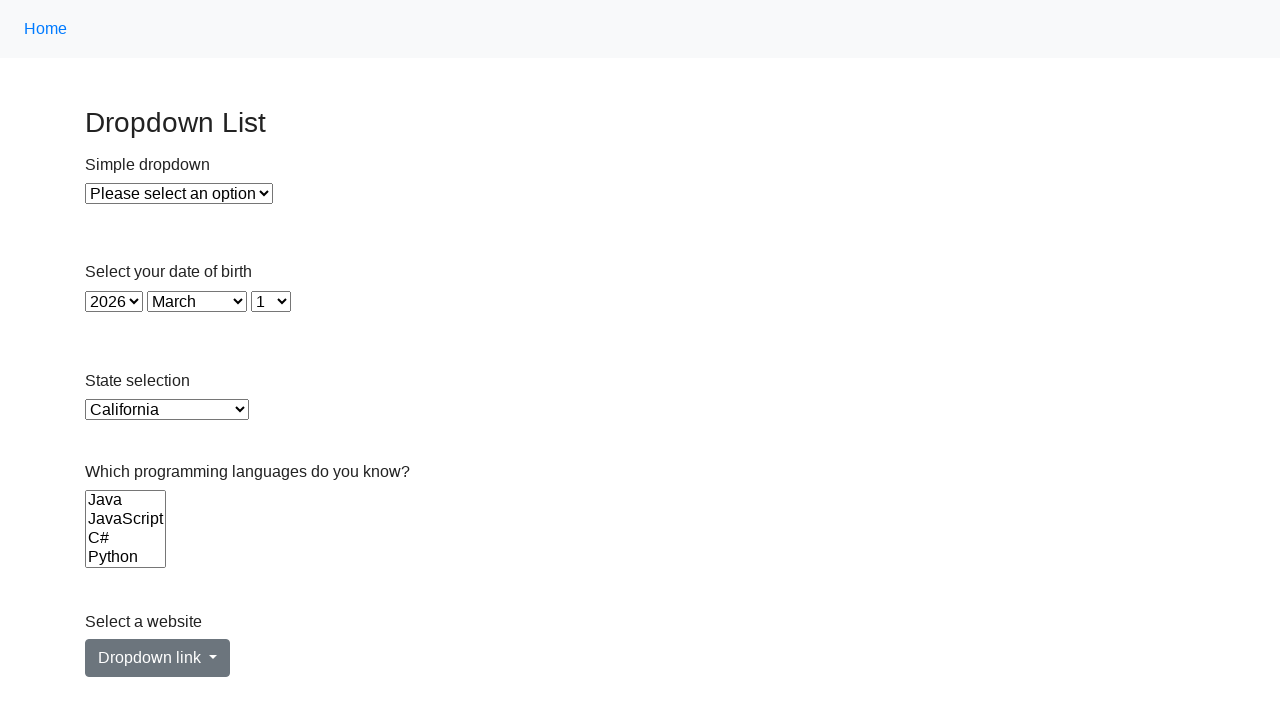

Located the currently selected option in state dropdown
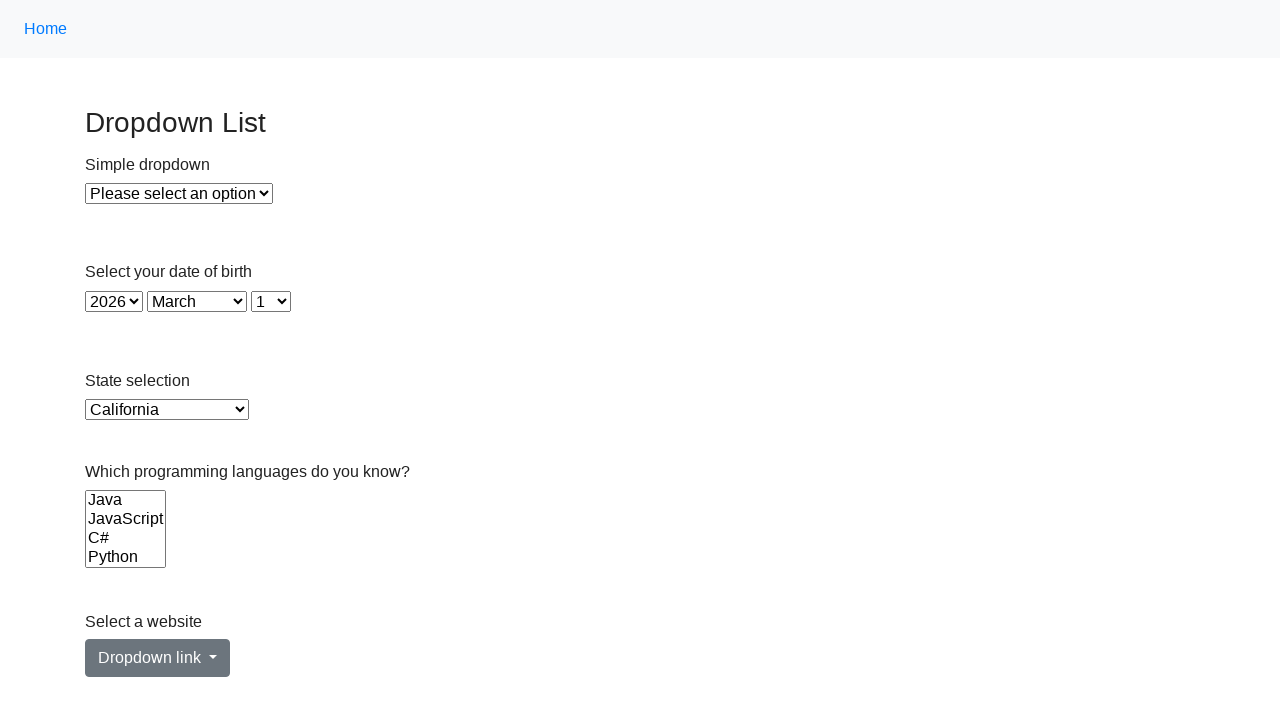

Verified that California is the currently selected state
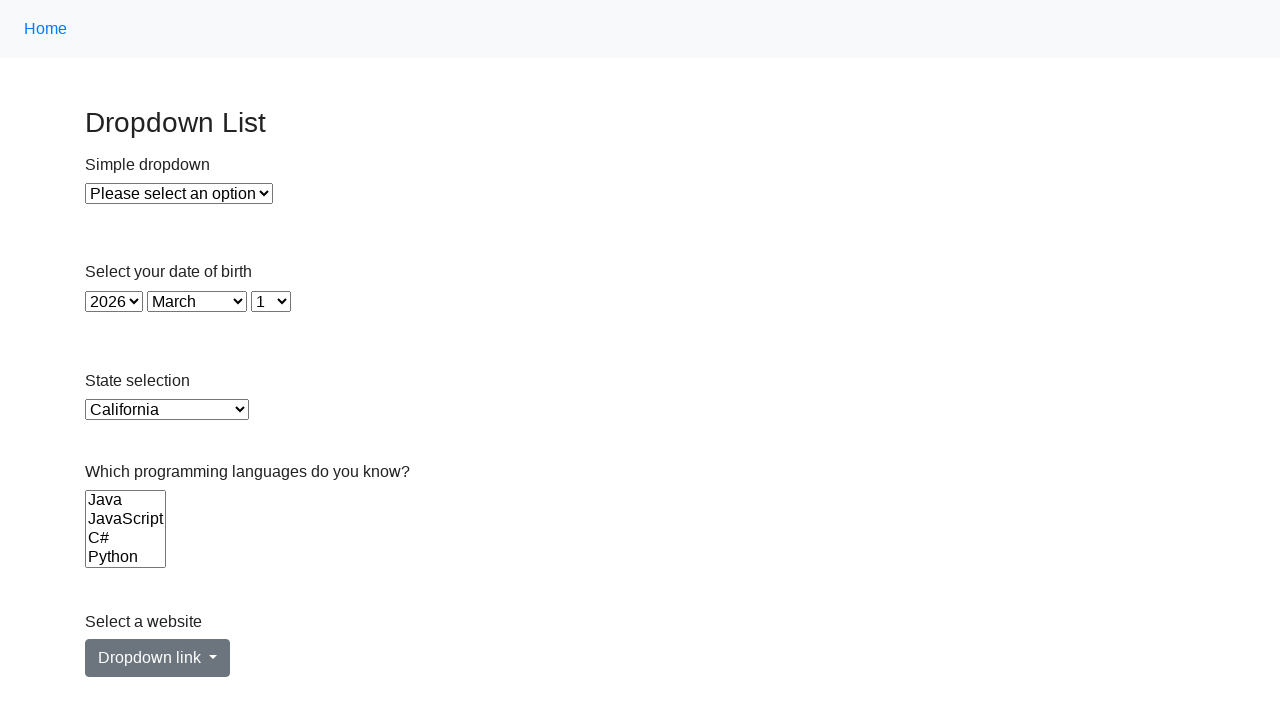

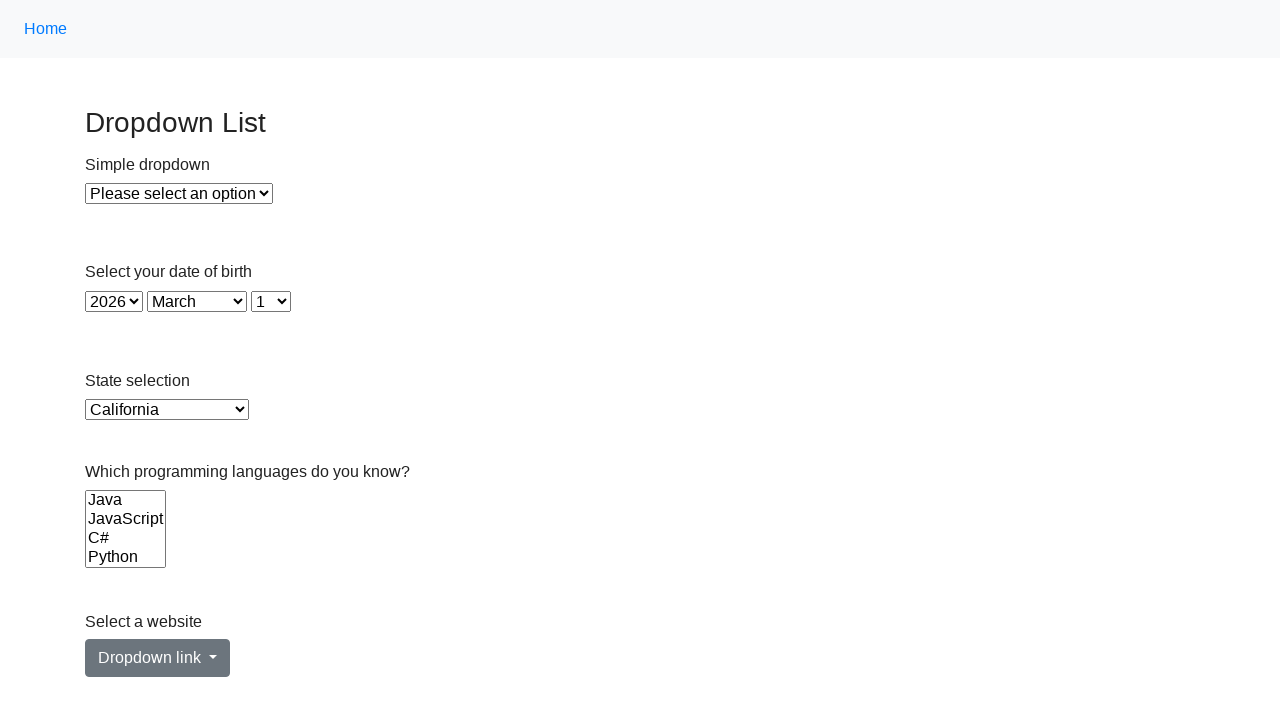